Tests file upload functionality on an Angular file upload demo page by selecting a file and clicking the upload button

Starting URL: http://nervgh.github.io/pages/angular-file-upload/examples/simple/

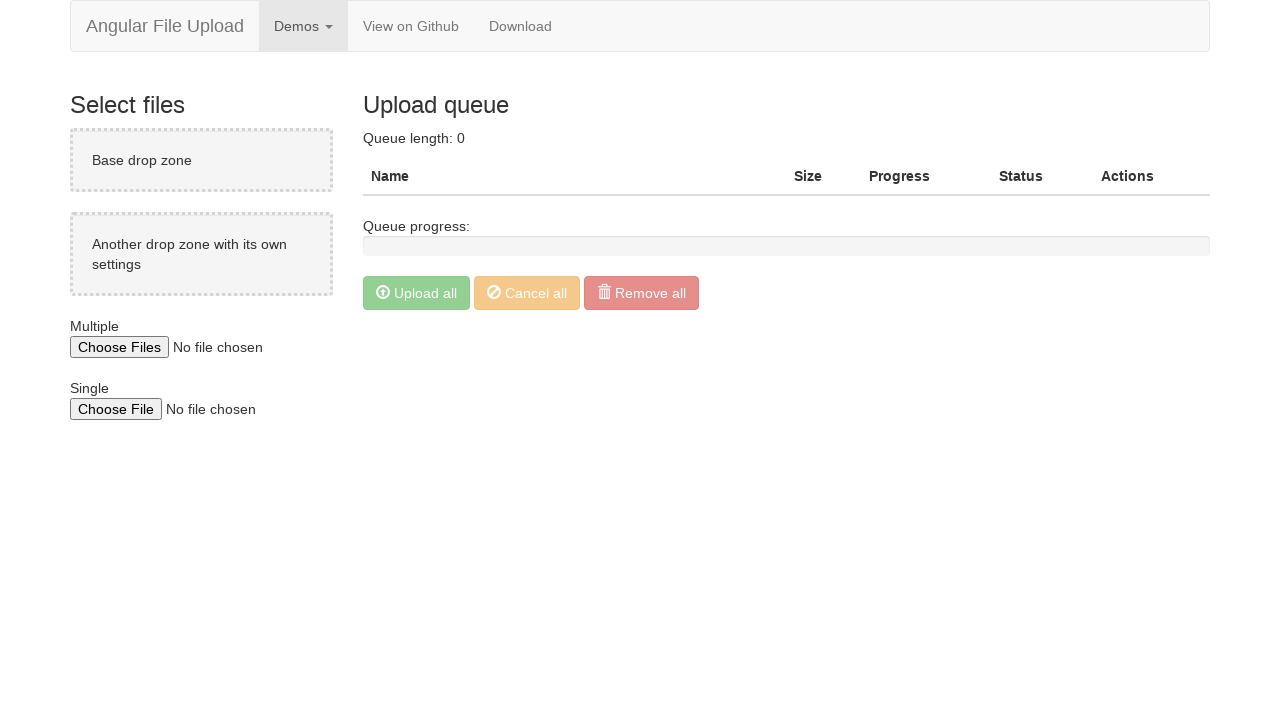

Created temporary test PNG file for upload
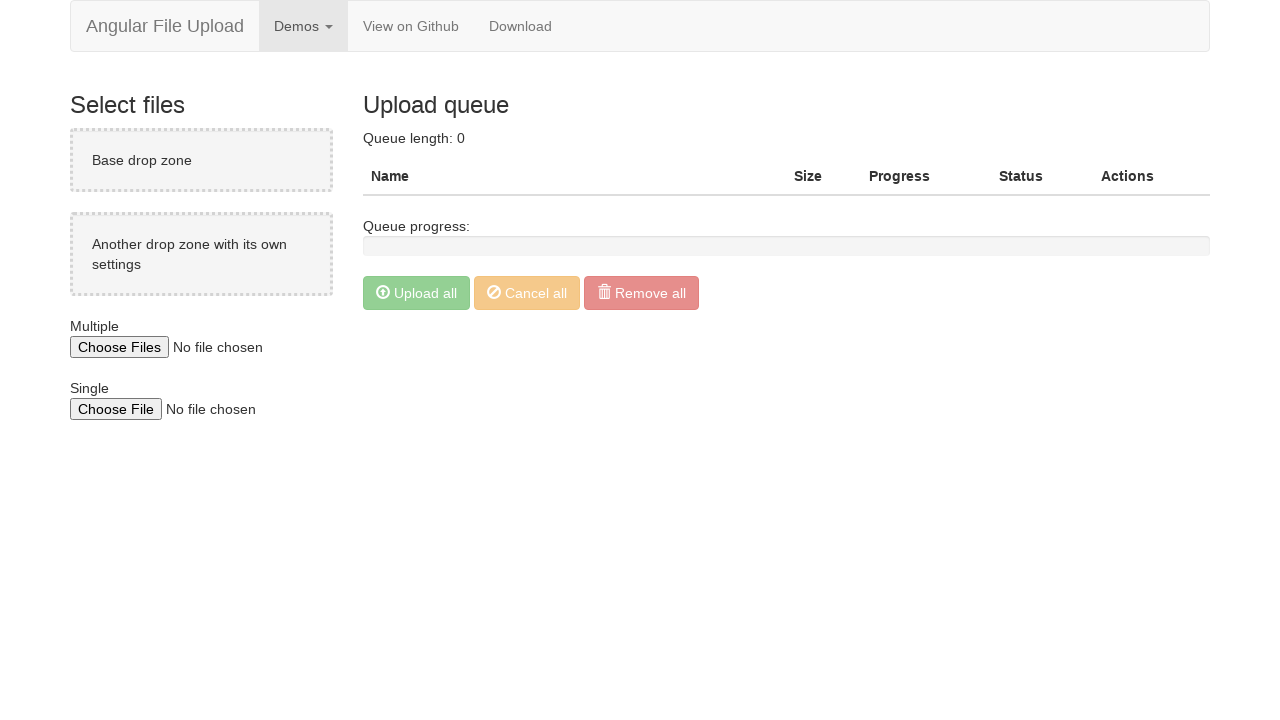

File input element loaded on Angular file upload demo page
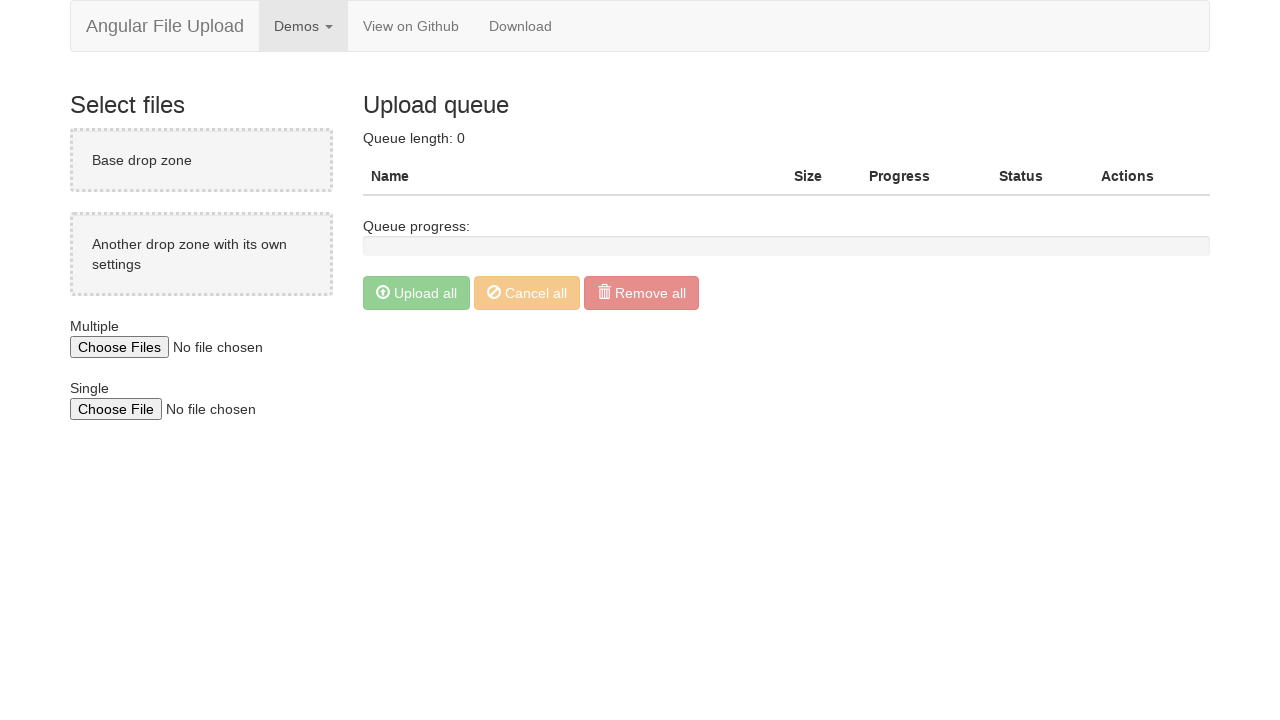

Selected test PNG file using the second file input
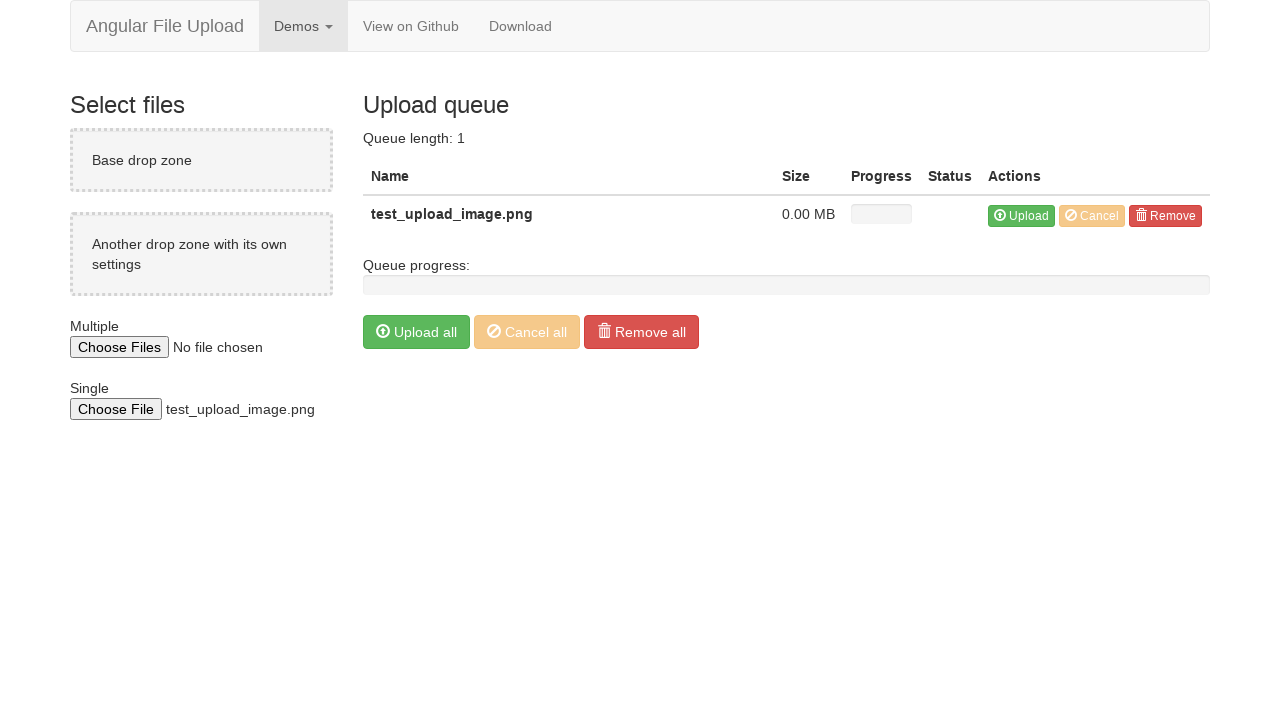

Clicked the upload button to submit the file at (416, 332) on (//button[@type='button'])[4]
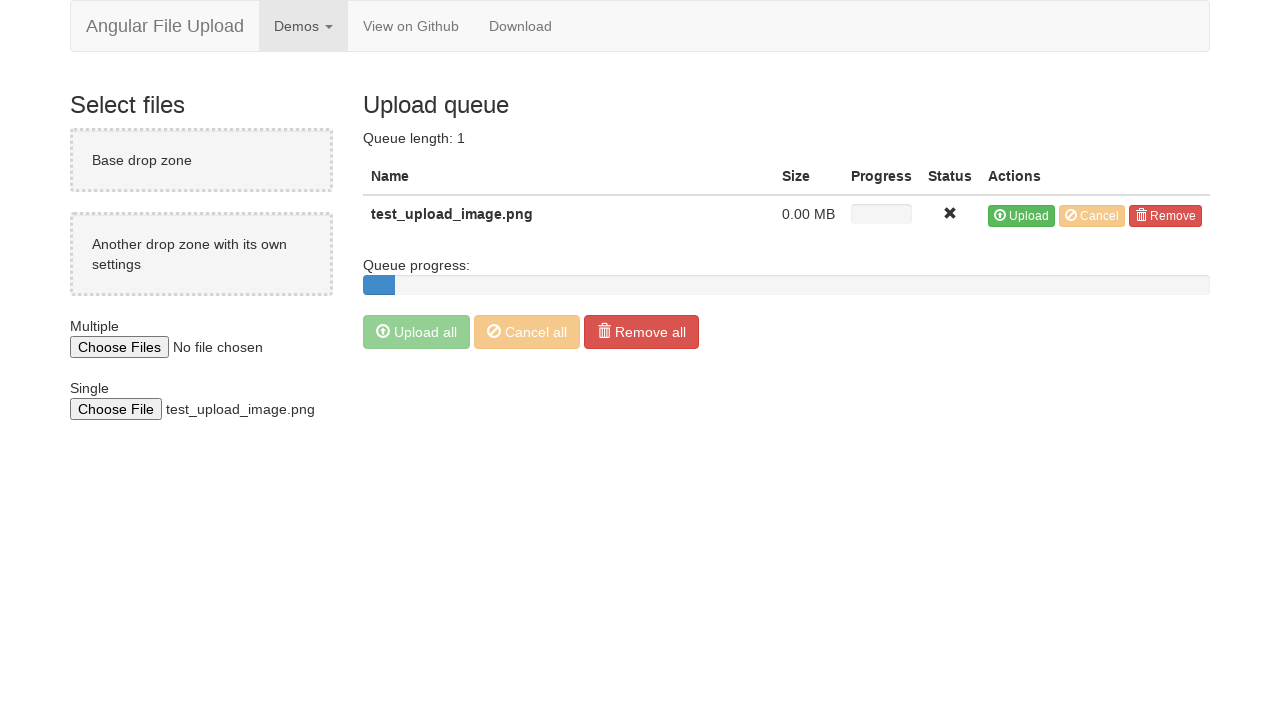

Cleaned up temporary test file
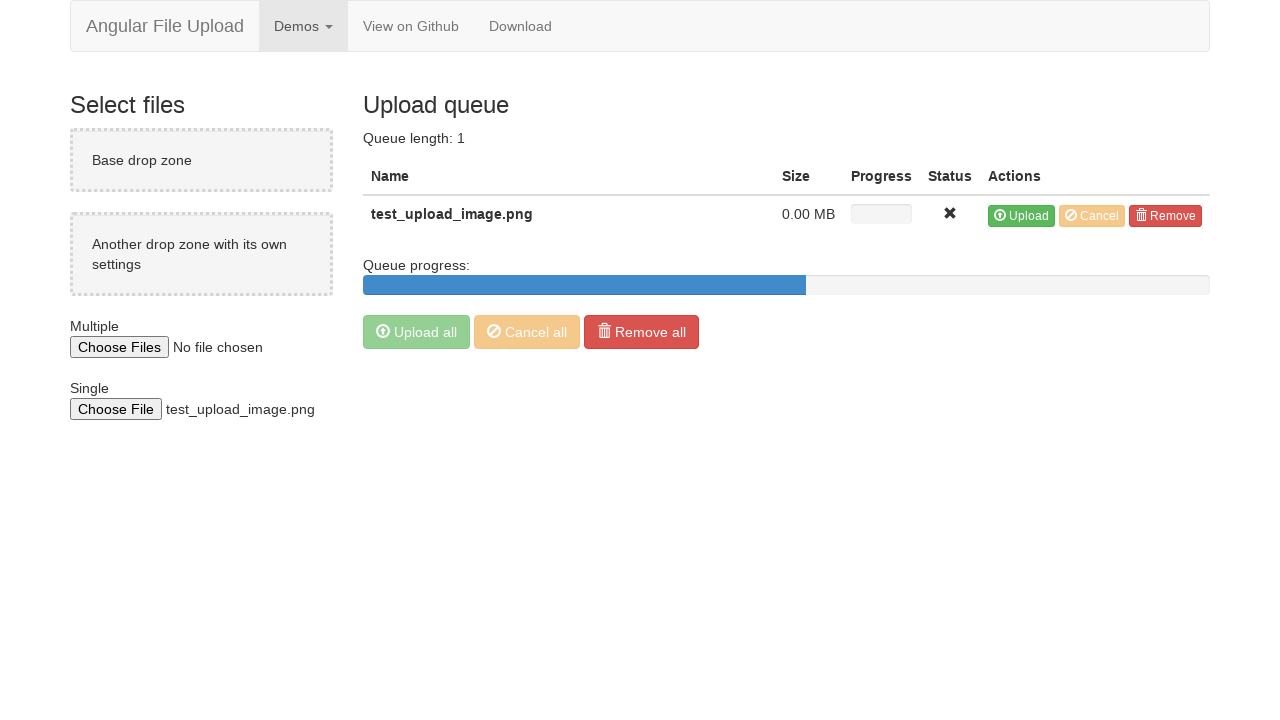

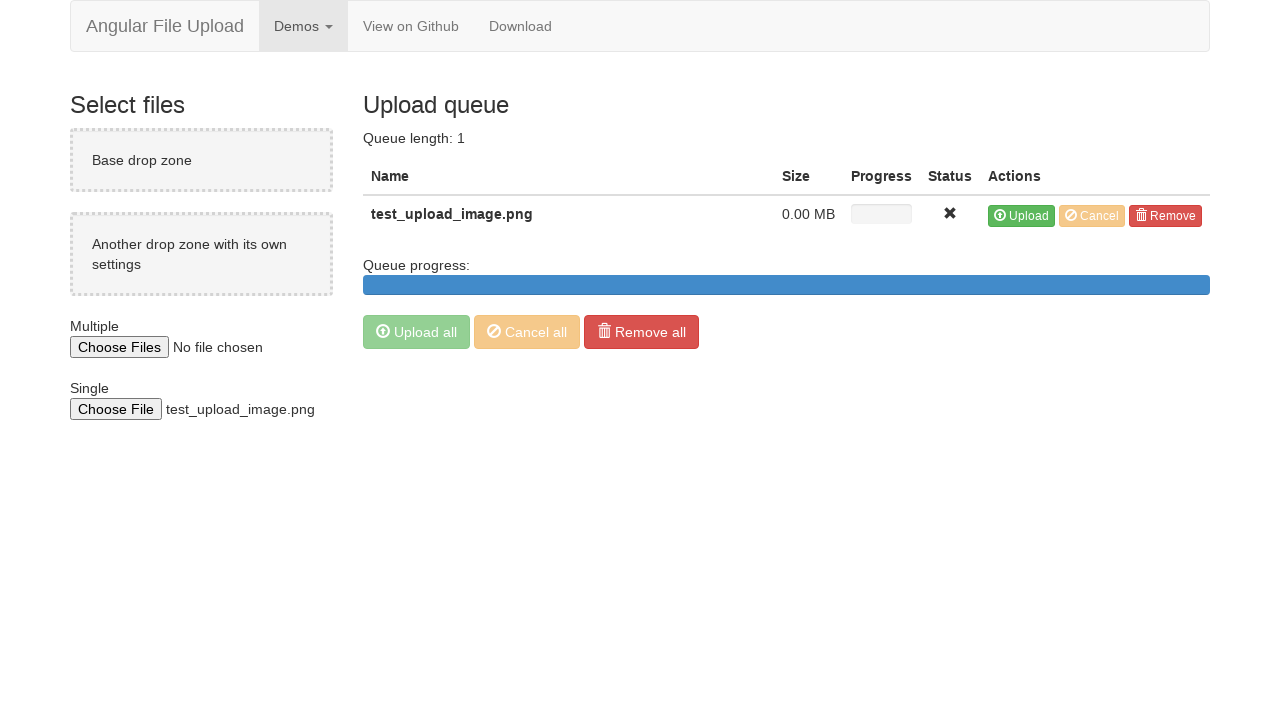